Navigates to the jQuery UI tooltip demo page and maximizes the browser window to view the tooltip demonstration.

Starting URL: https://jqueryui.com/tooltip/

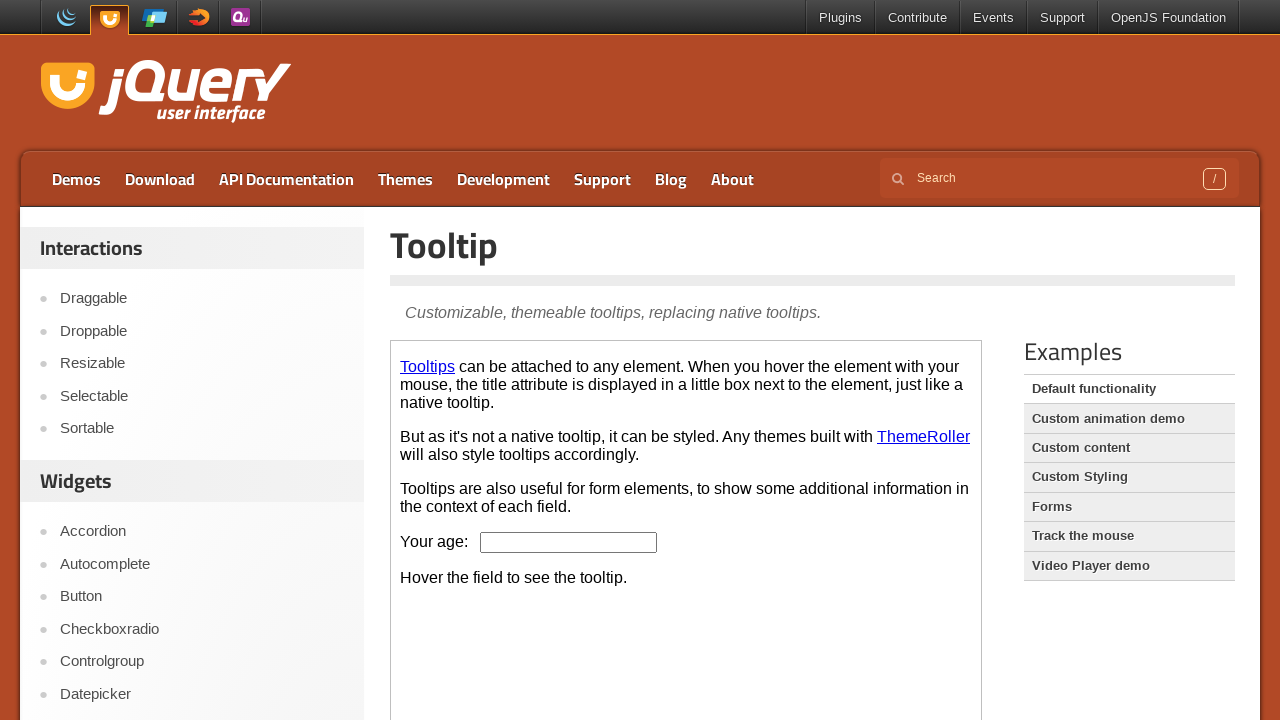

Navigated to jQuery UI tooltip demo page
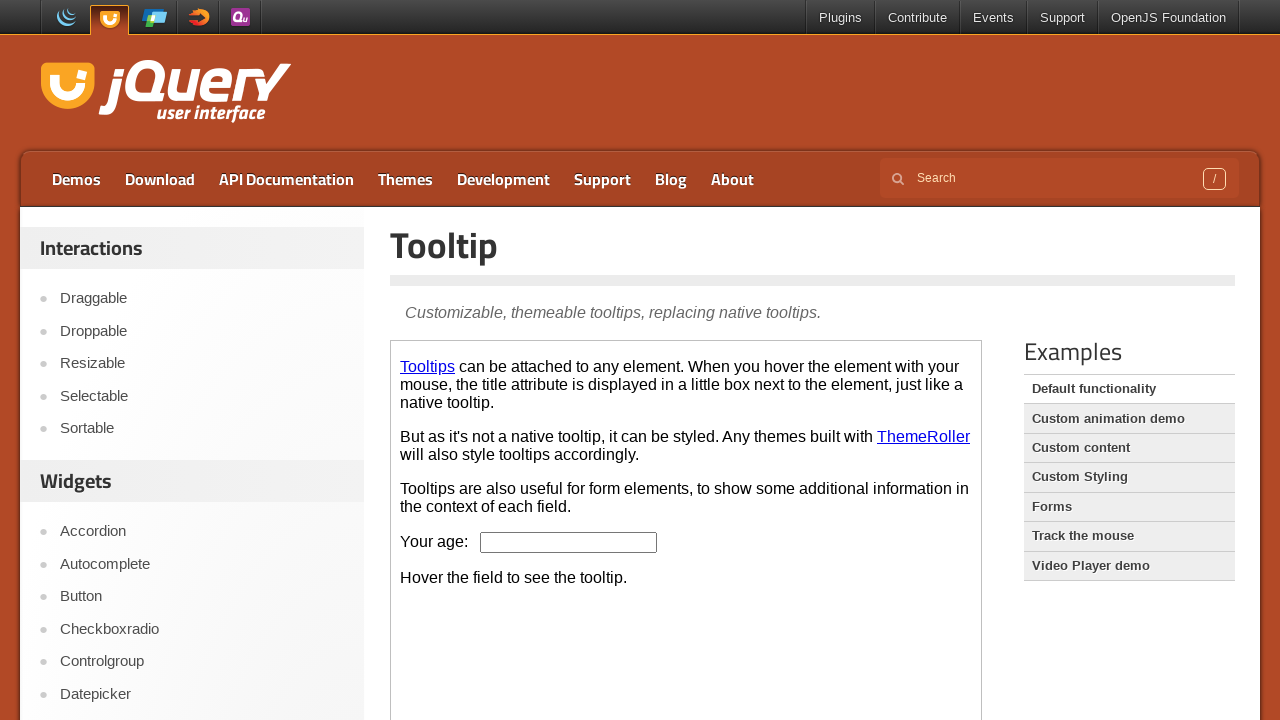

Maximized browser window to 1920x1080
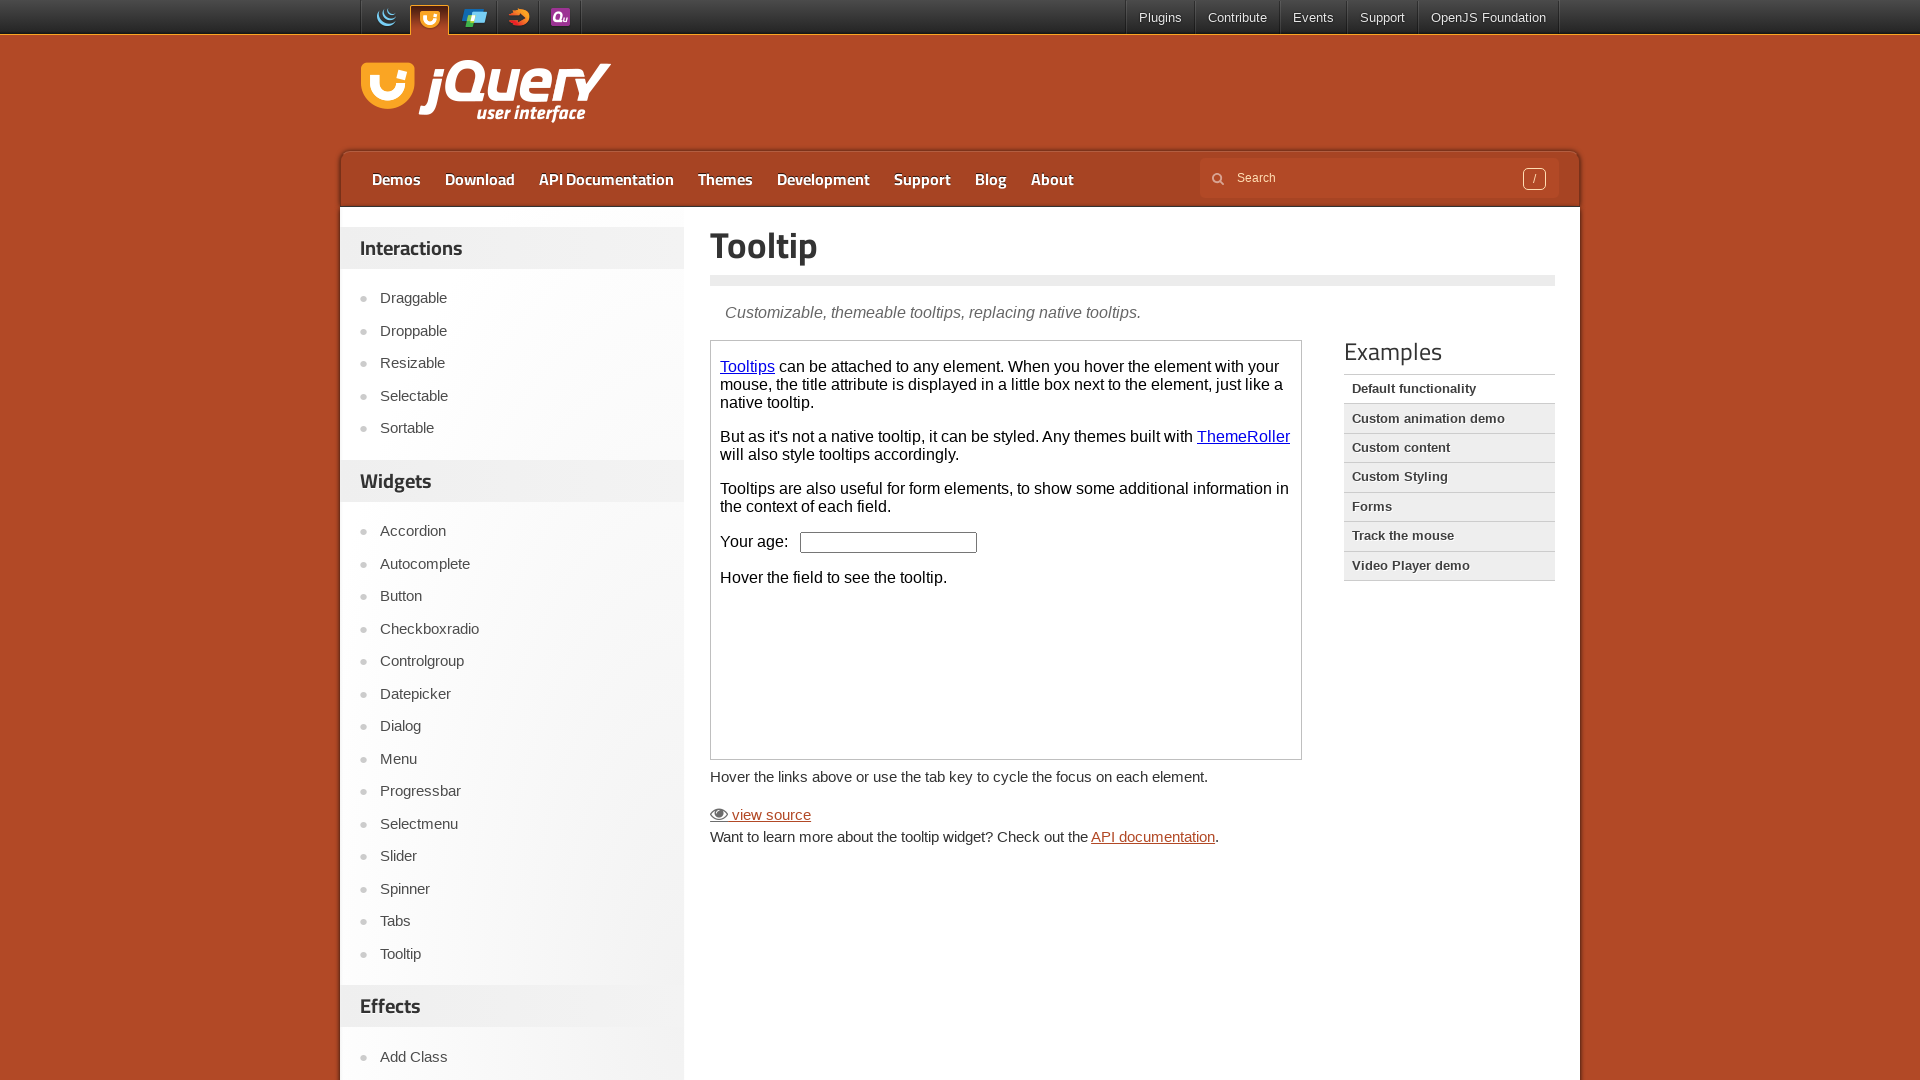

Tooltip demo page fully loaded
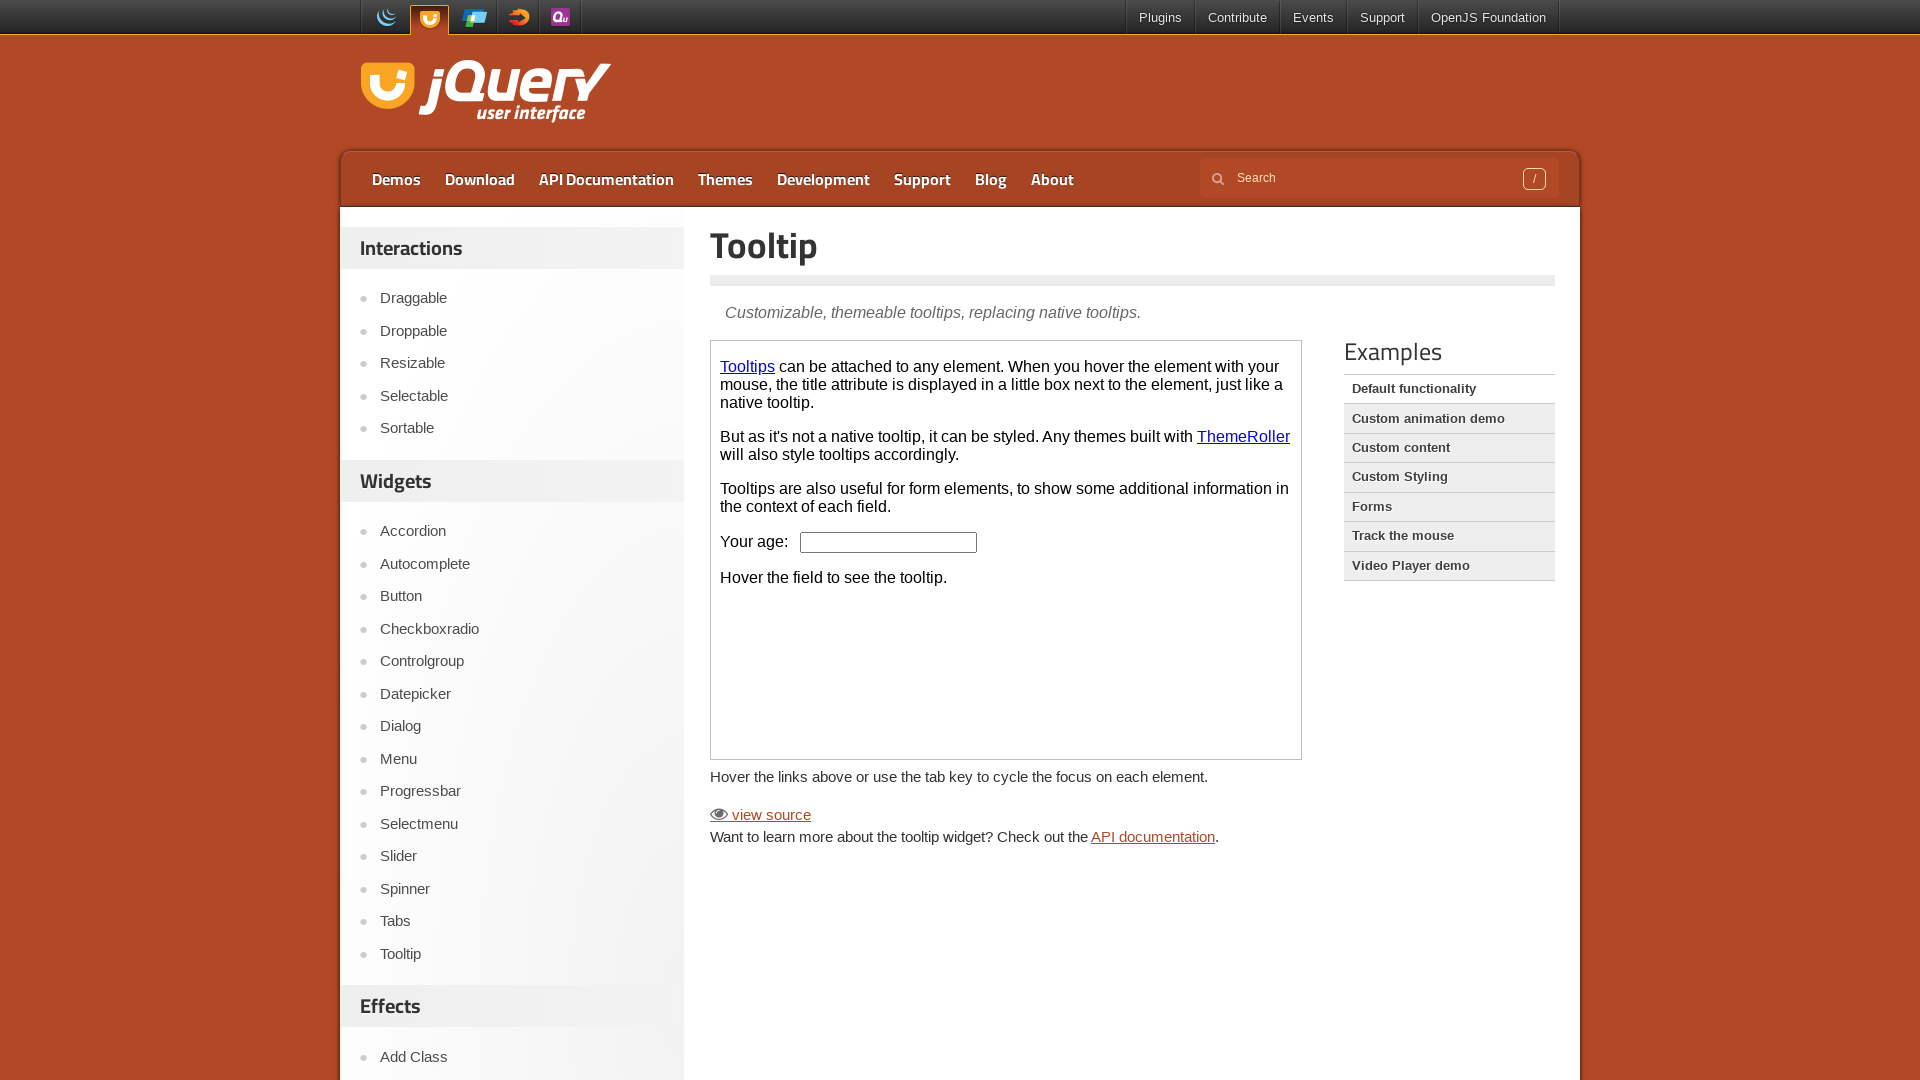

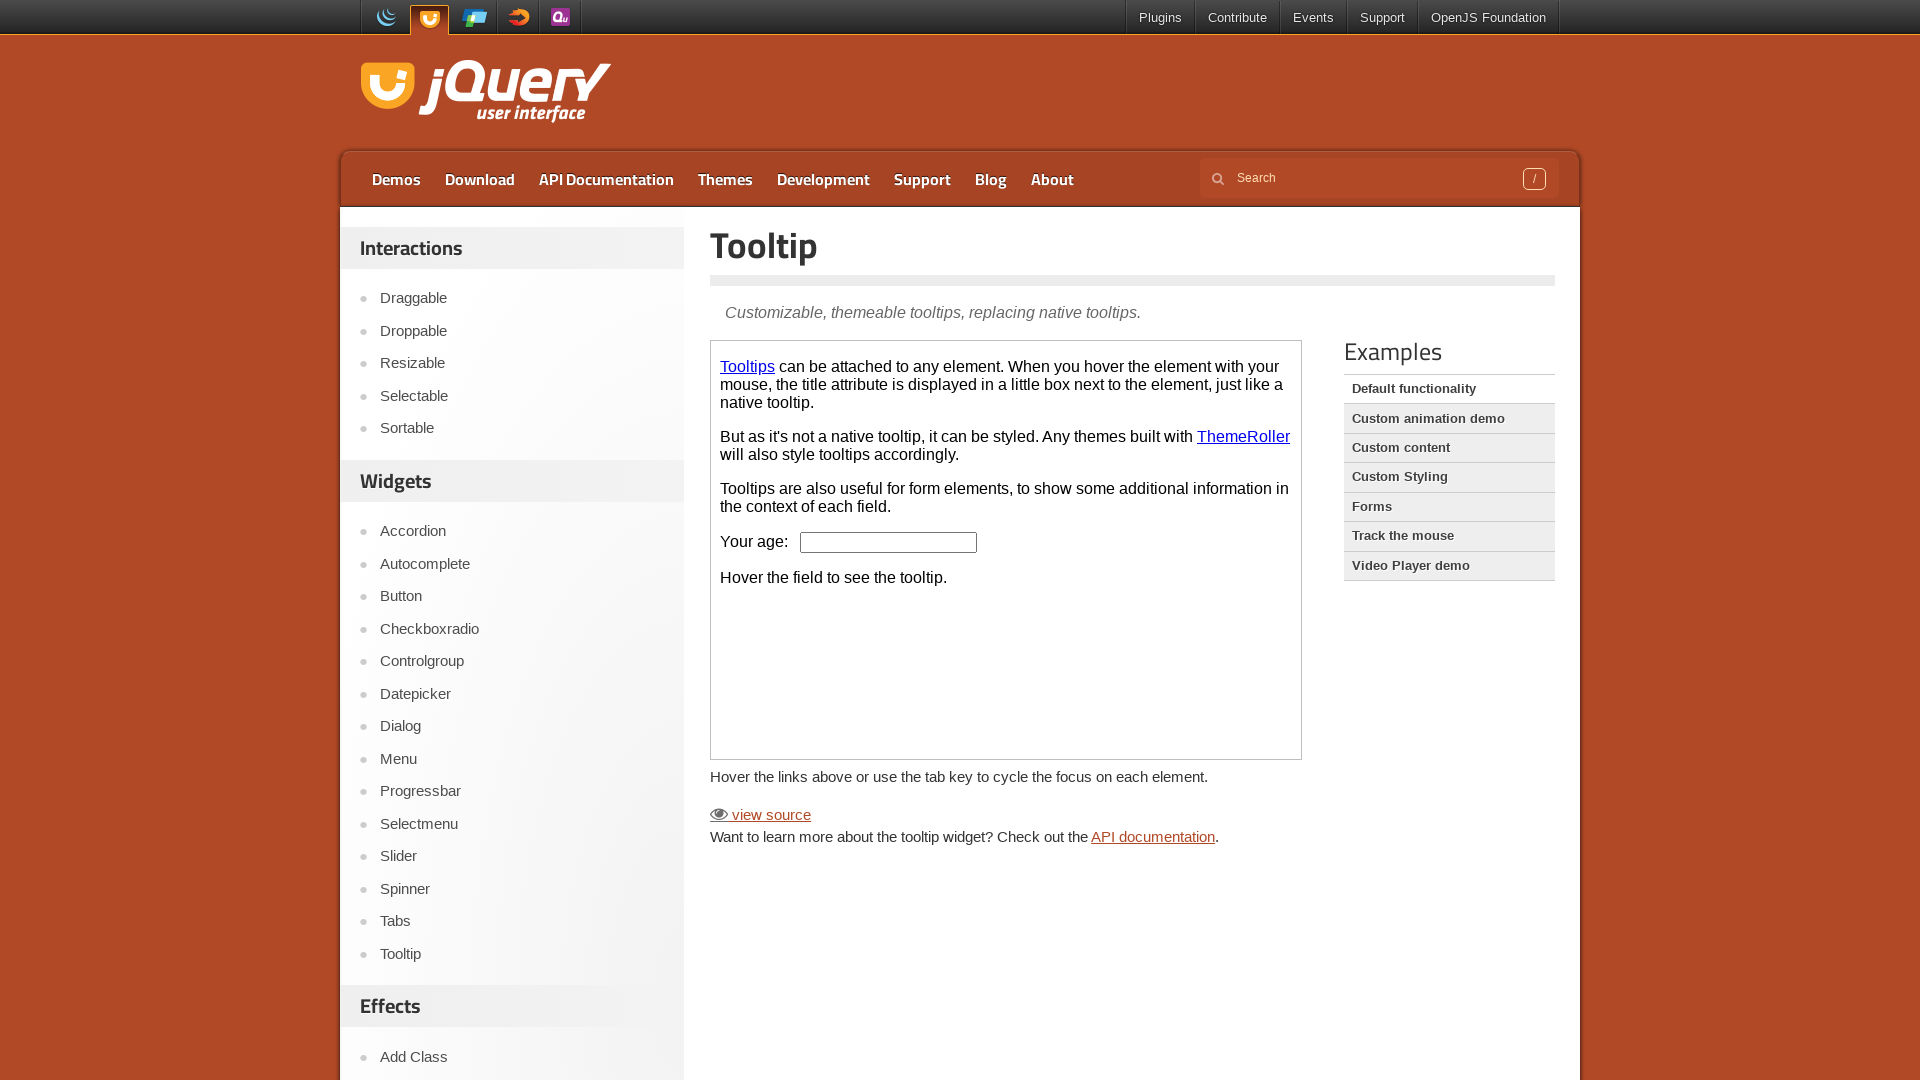